Tests revealing a hidden input field by clicking a button and typing text into it

Starting URL: https://www.selenium.dev/selenium/web/dynamic.html

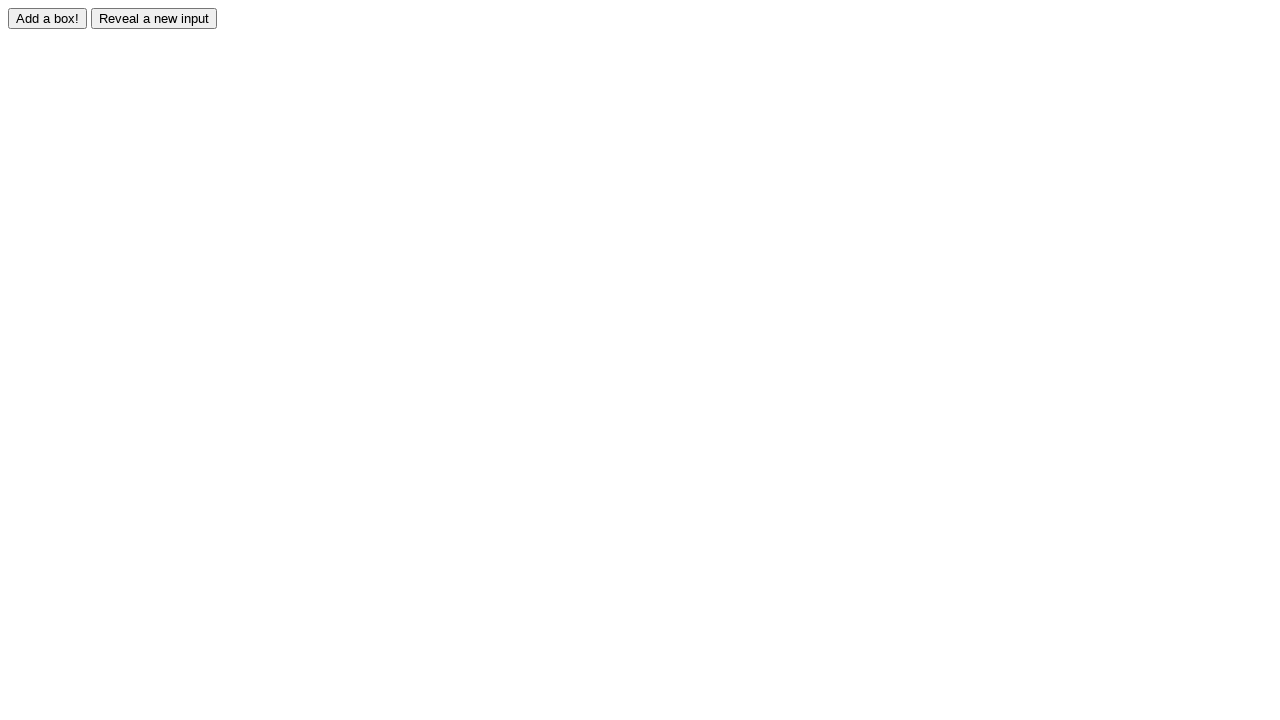

Navigated to dynamic.html page
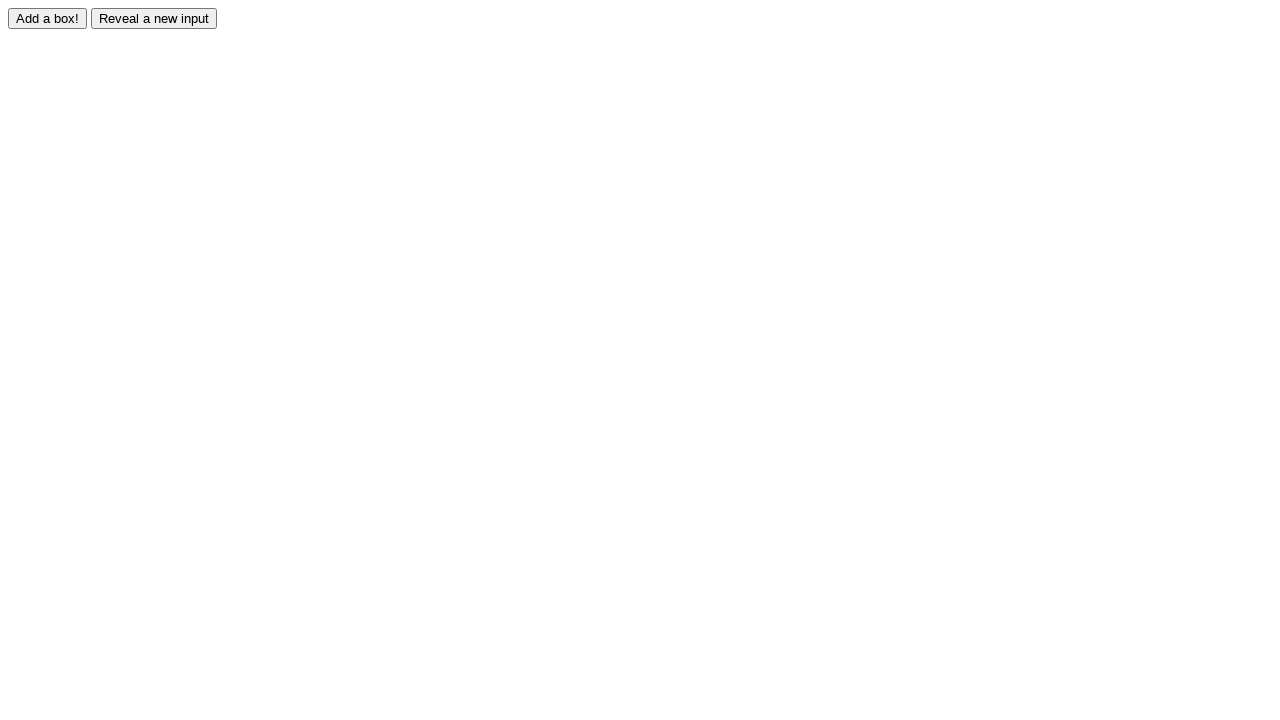

Clicked the 'Reveal a new input' button to expose hidden input field at (154, 18) on #reveal
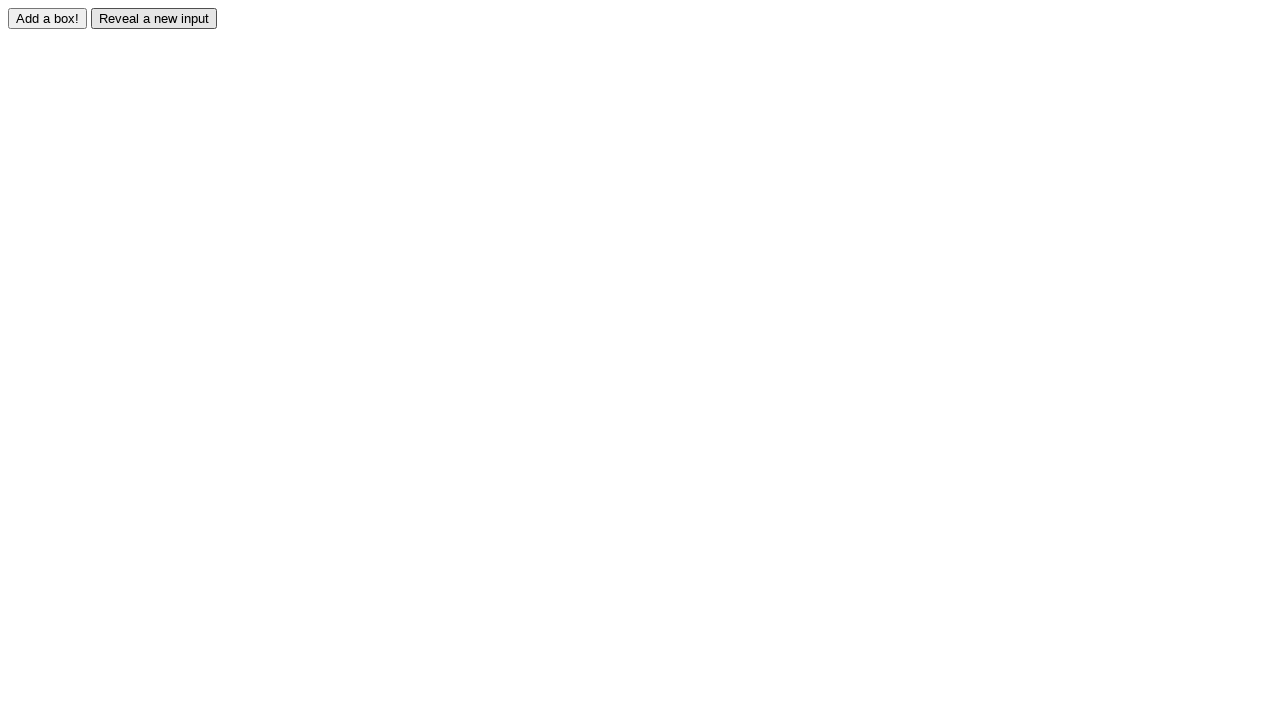

Typed 'Murat' into the revealed input field on #revealed
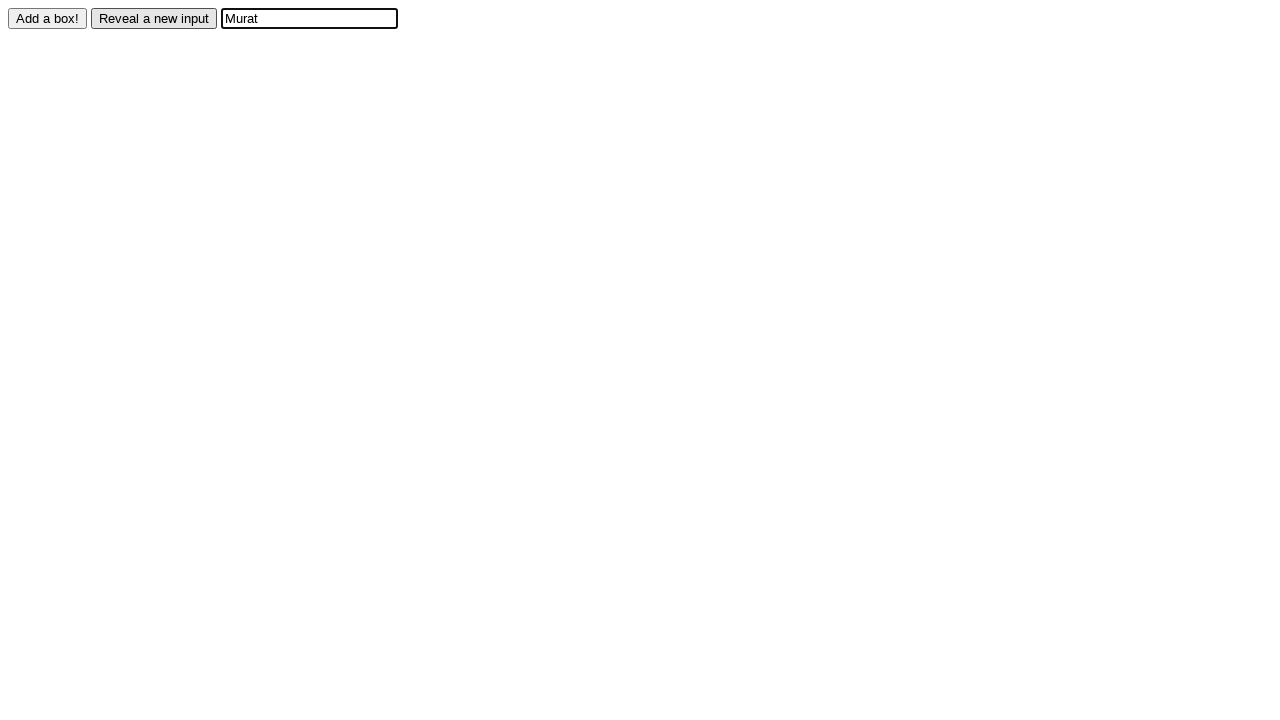

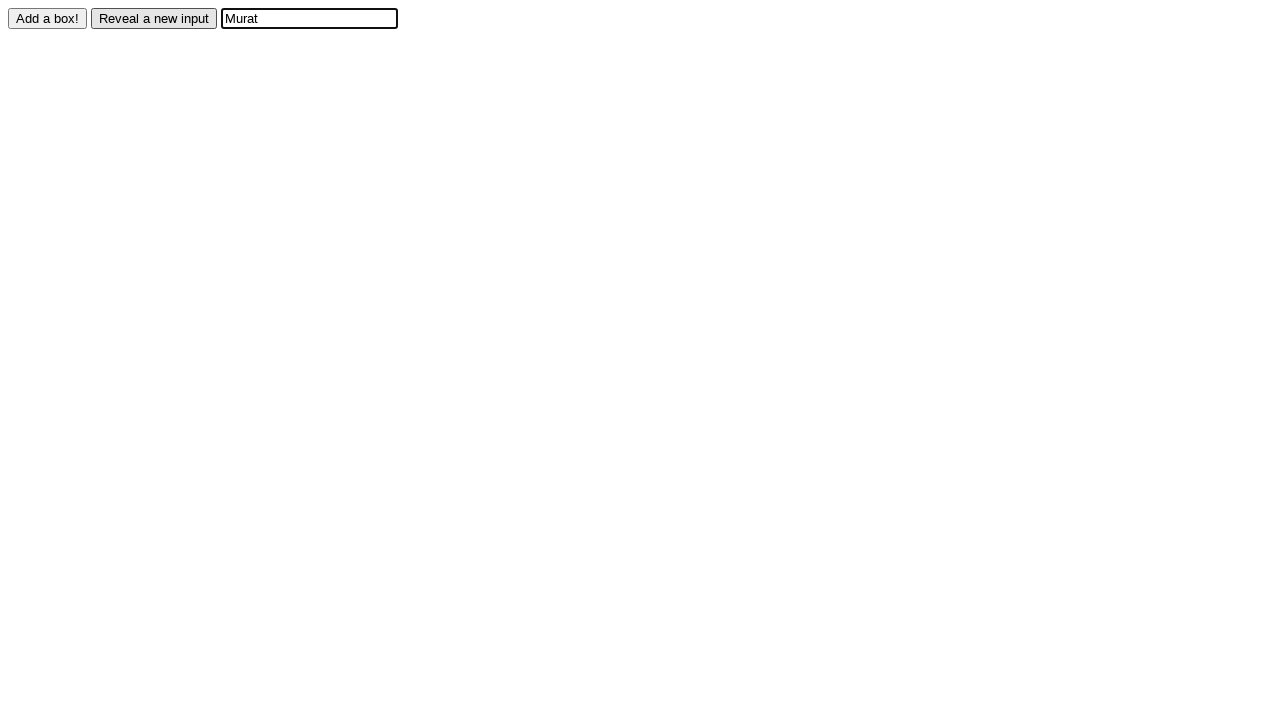